Tests sending keys to the active element by typing 'abc' without explicitly focusing on any element

Starting URL: https://www.selenium.dev/selenium/web/single_text_input.html

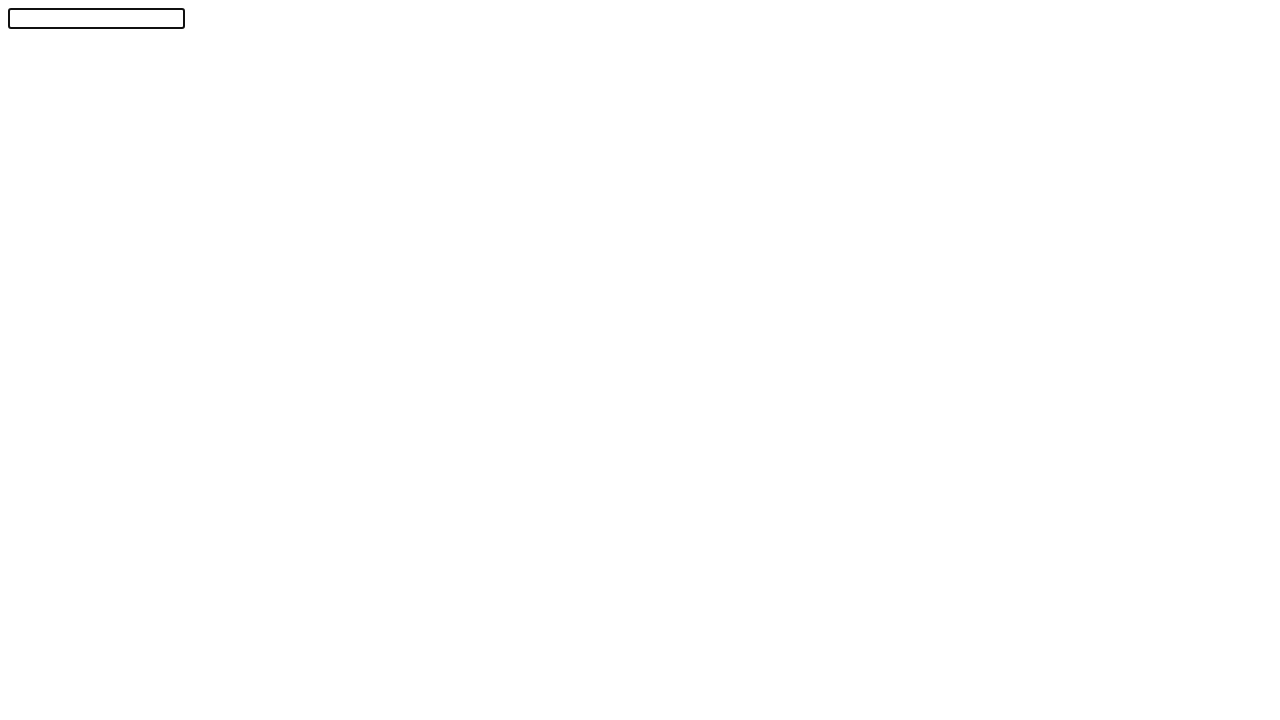

Typed 'abc' to the active element
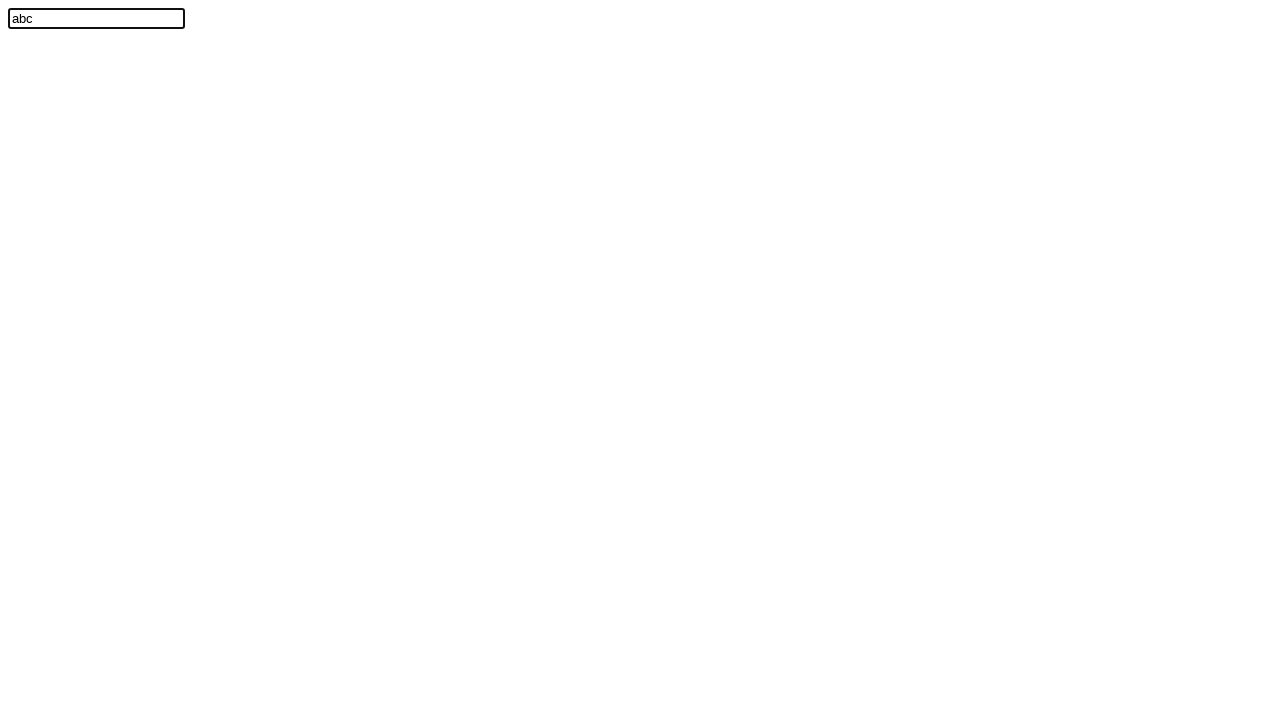

Located the text input field
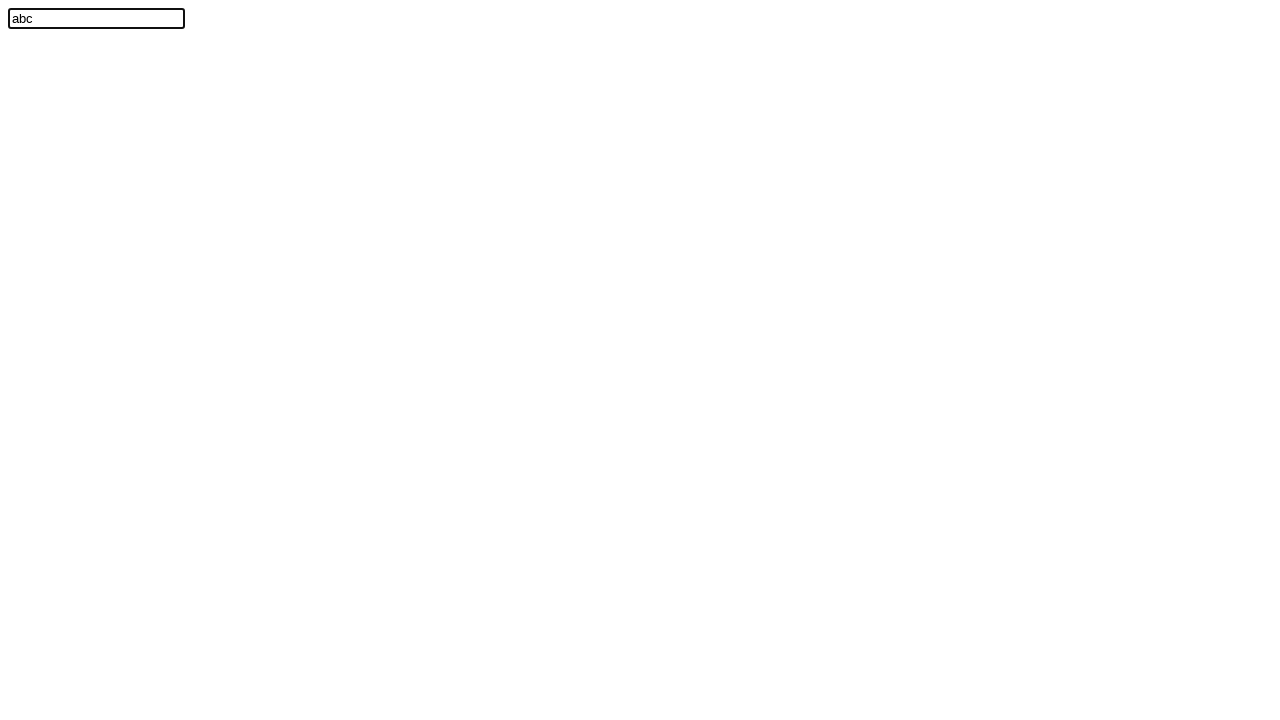

Verified that the text field contains 'abc'
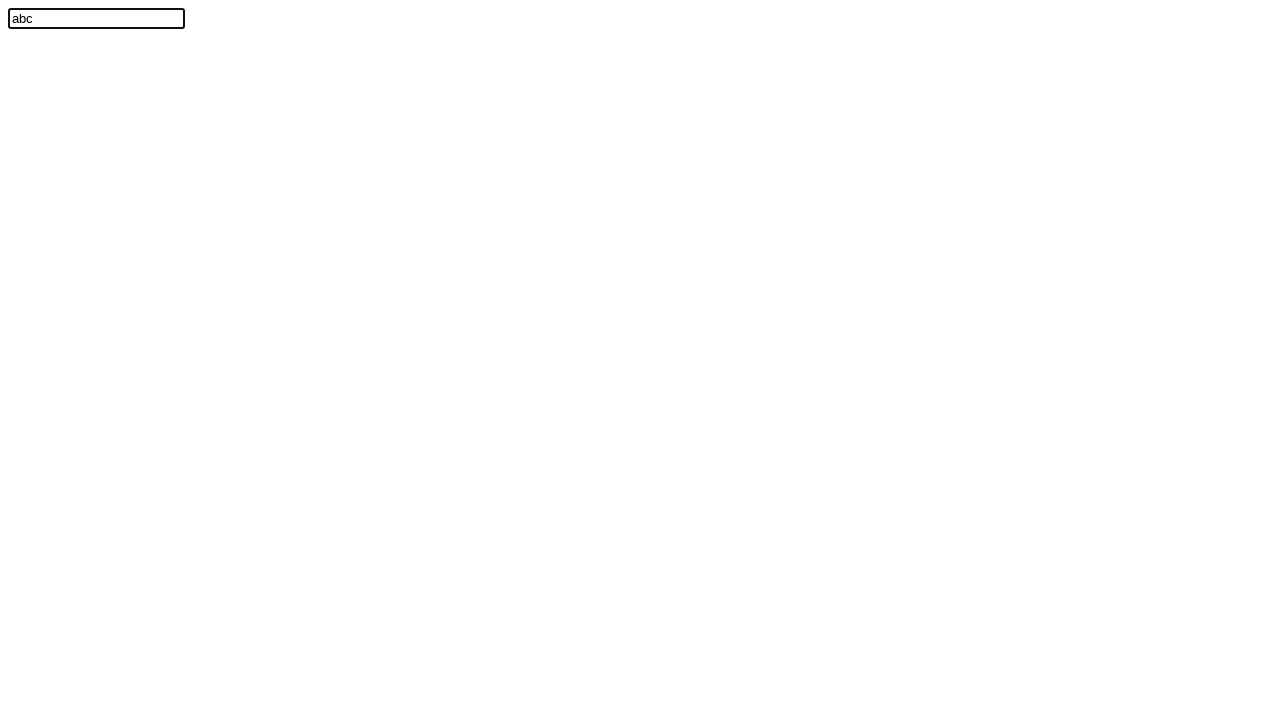

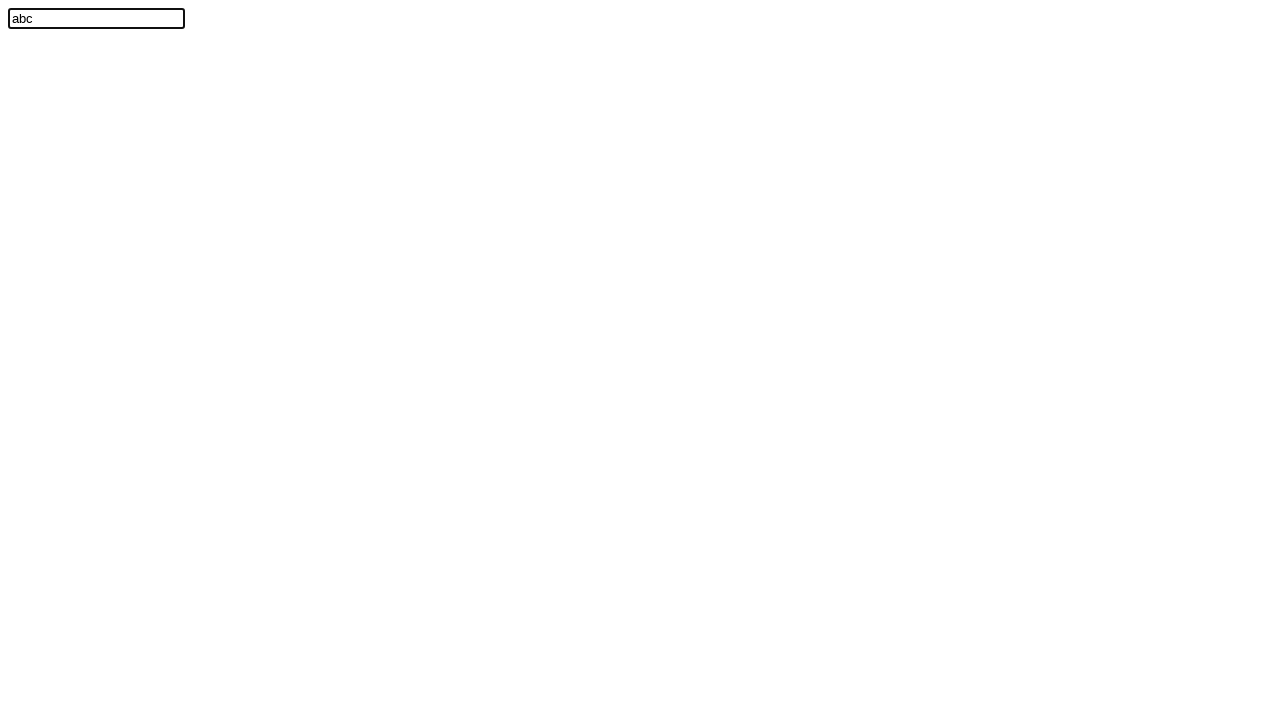